Tests that contact form validation error messages disappear after populating mandatory fields (forename, email, message) on the Jupiter Toys contact page

Starting URL: https://jupiter.cloud.planittesting.com/

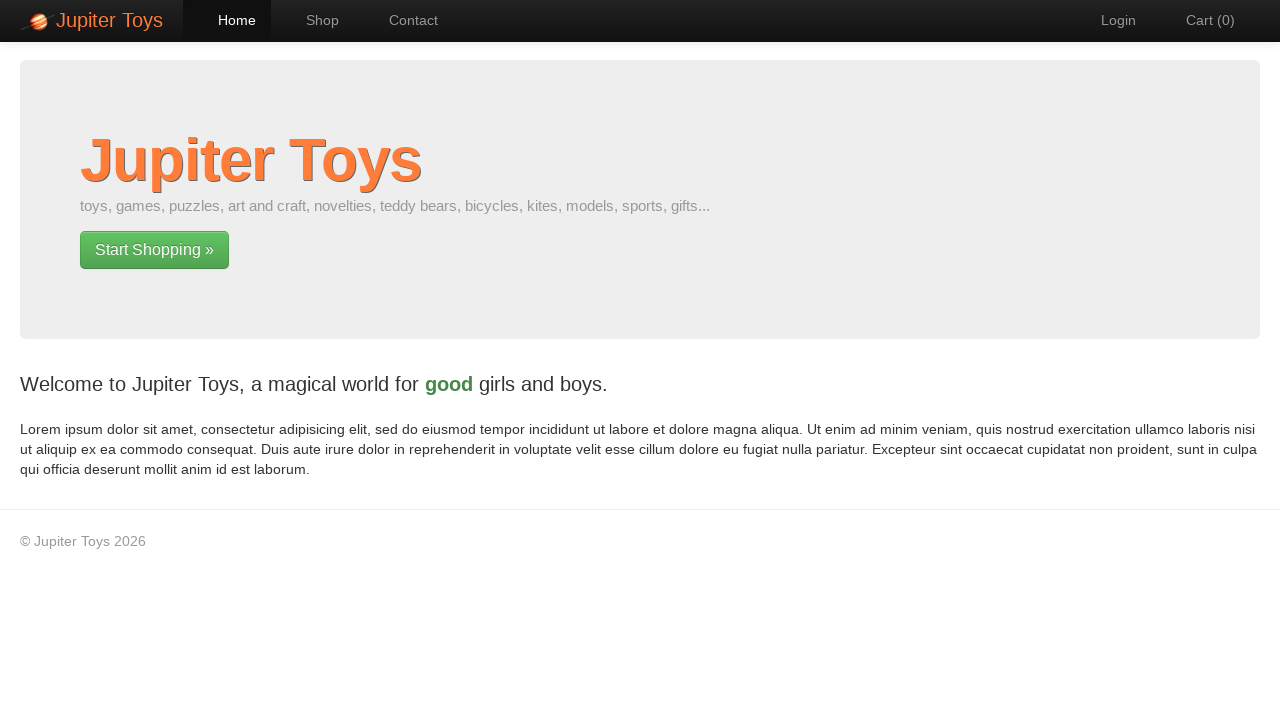

Clicked contact page link at (404, 20) on a[href='#/contact']
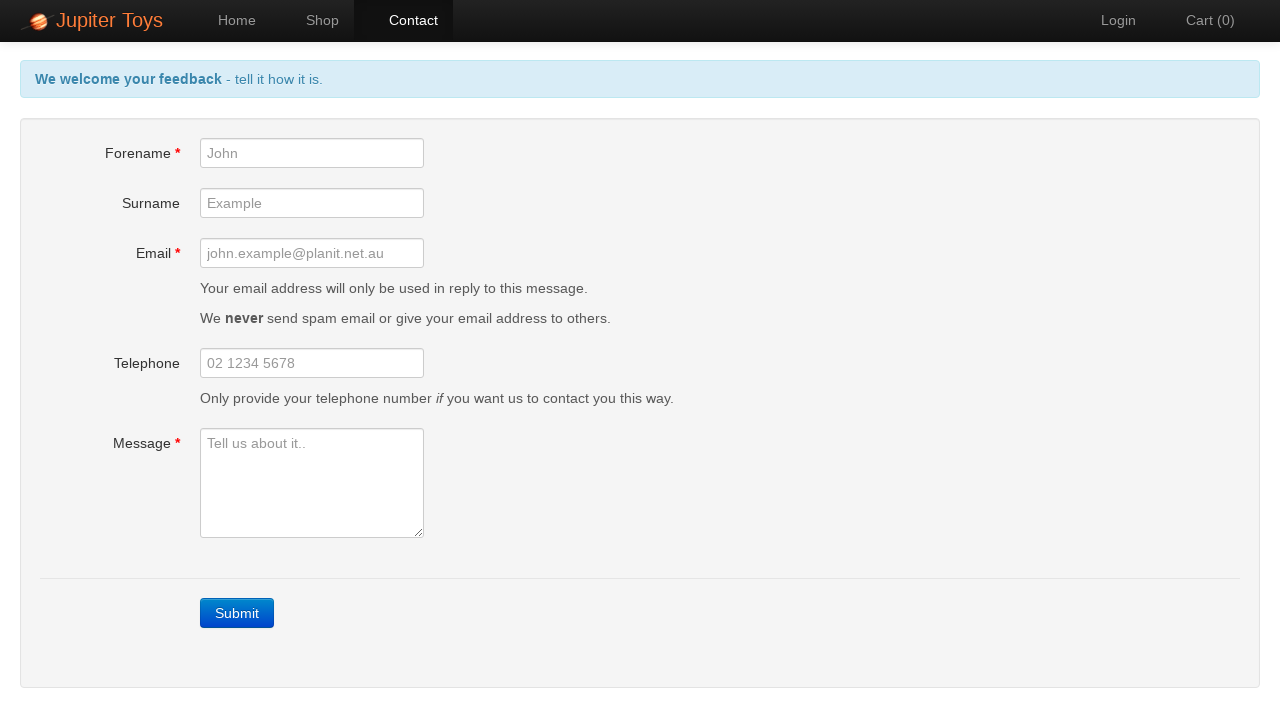

Clicked submit button to trigger validation errors at (237, 613) on a.btn-contact
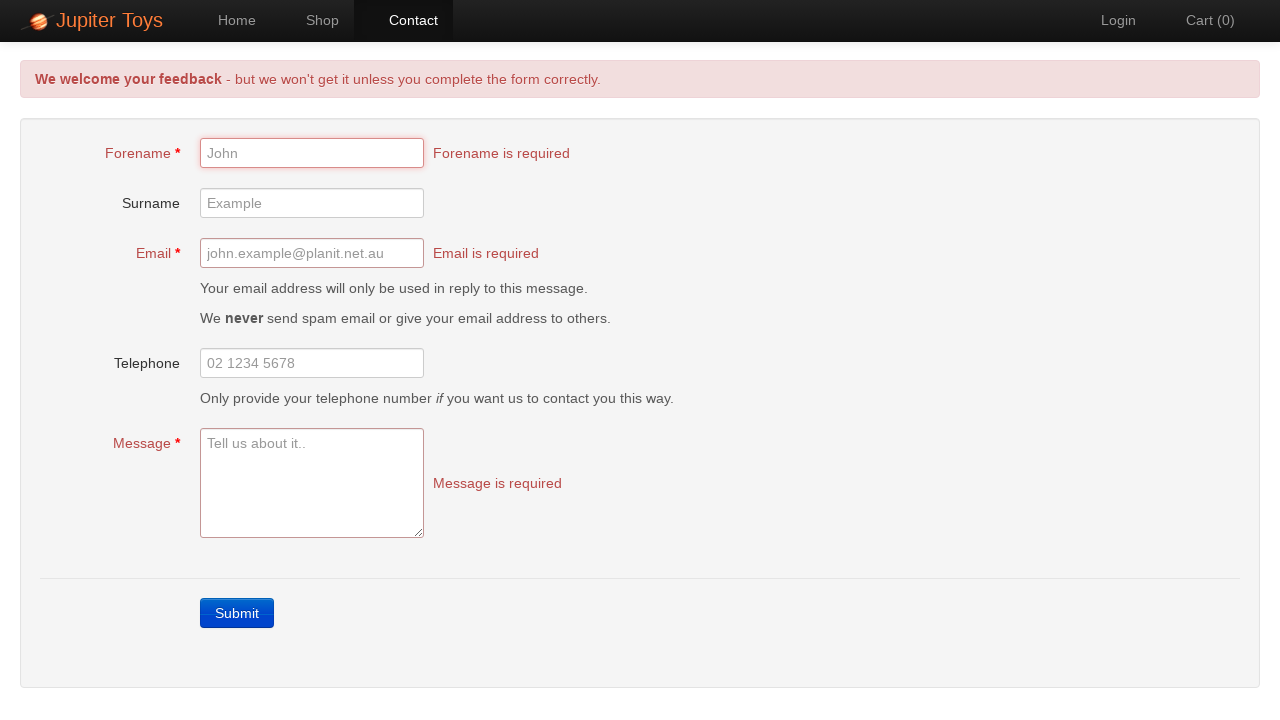

Contact form validation error message appeared
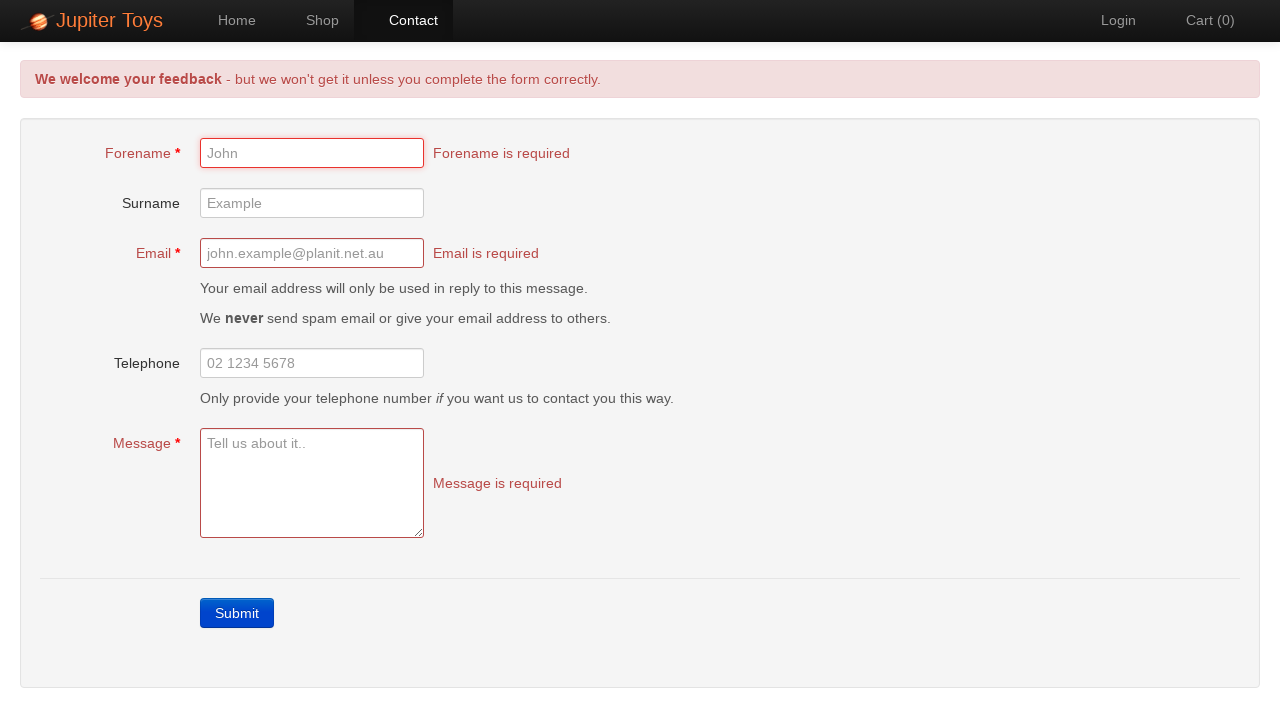

Filled forename field with 'Test One Name' on #forename
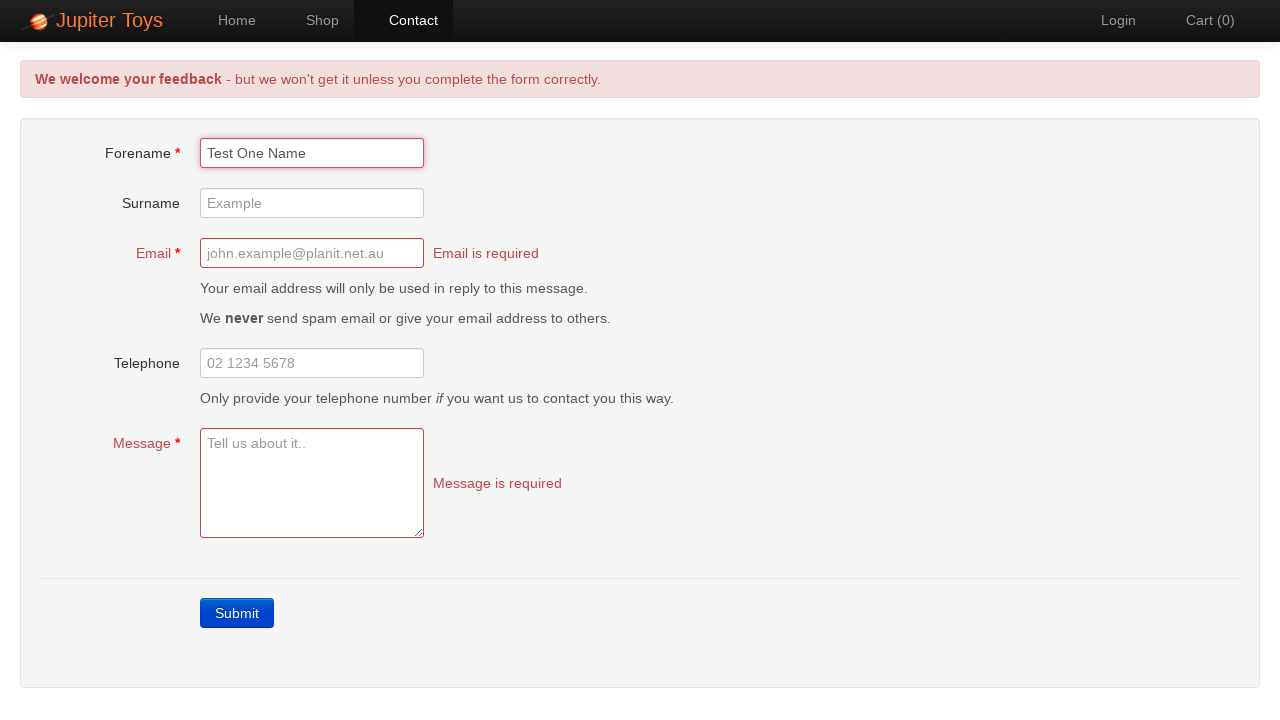

Filled email field with 'testing@gmail.com' on #email
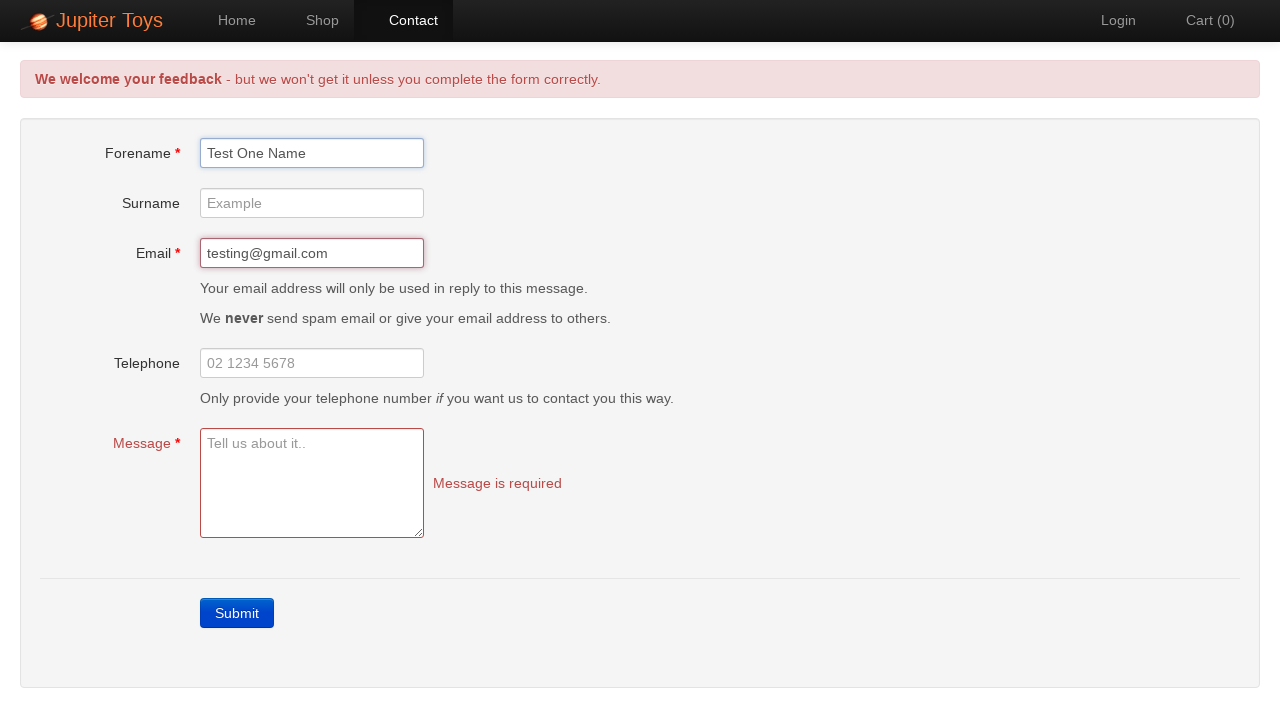

Filled message field with 'Testing' on #message
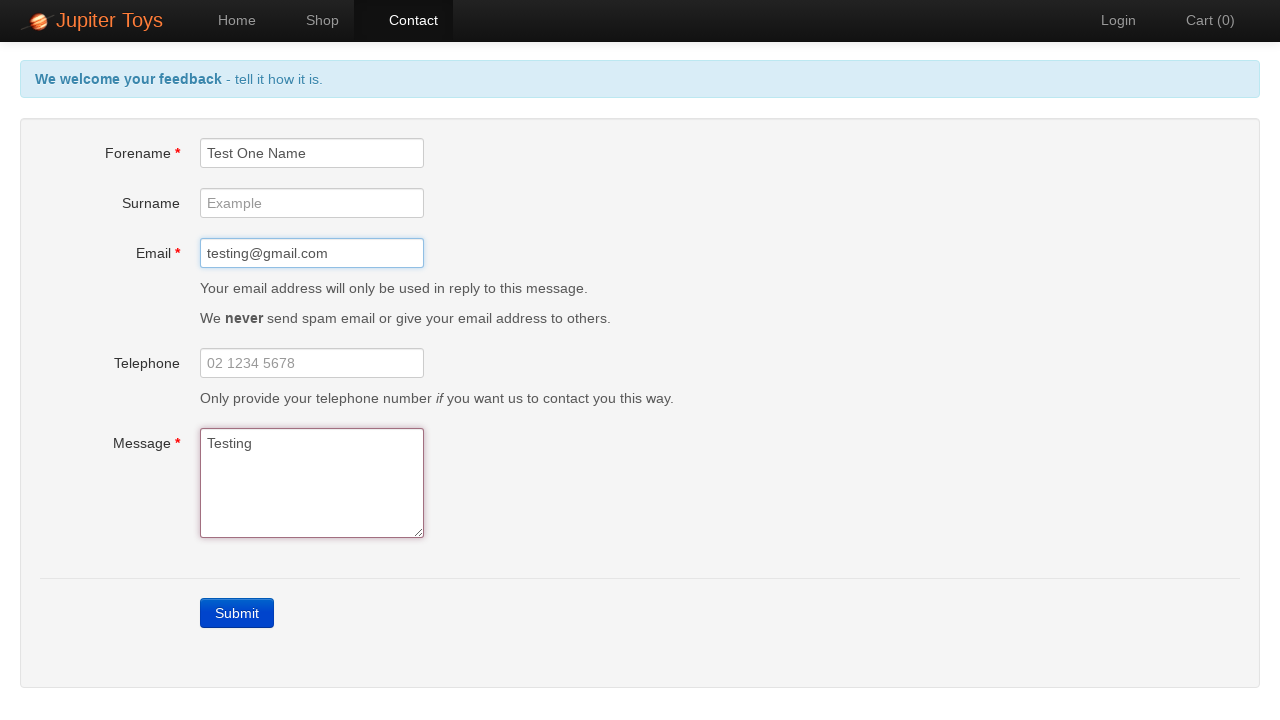

Validation error message disappeared after populating mandatory fields
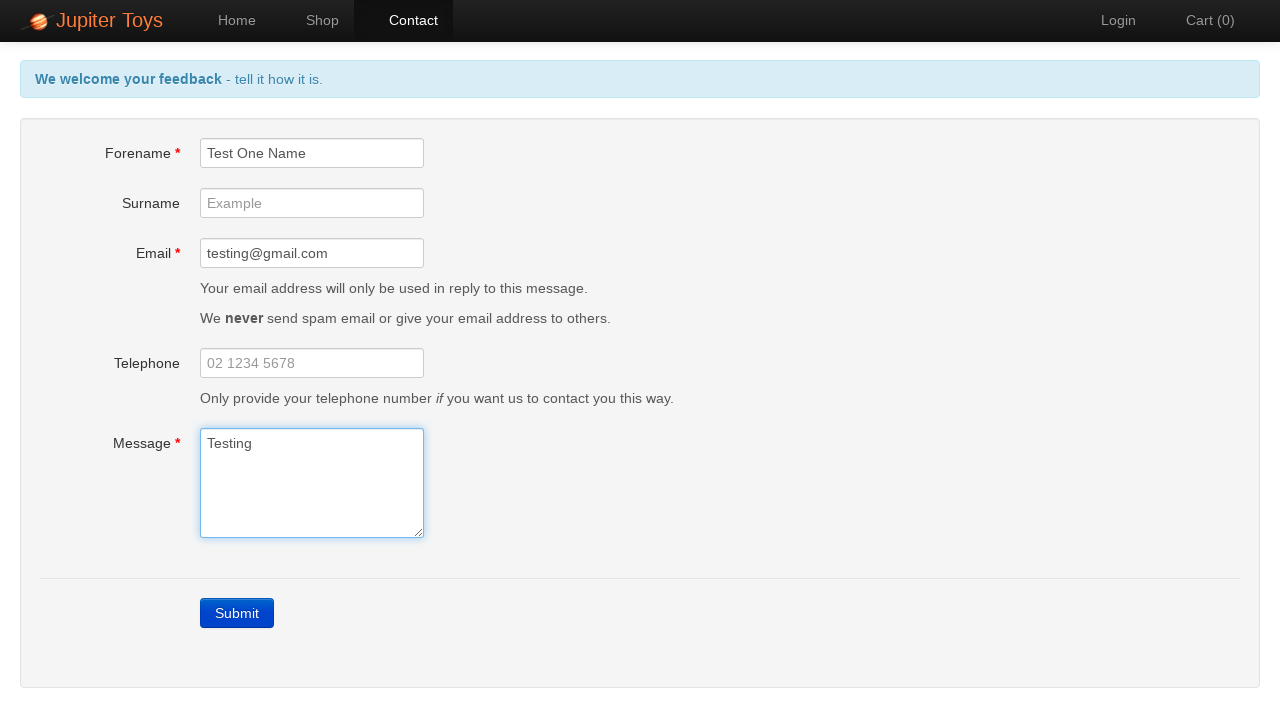

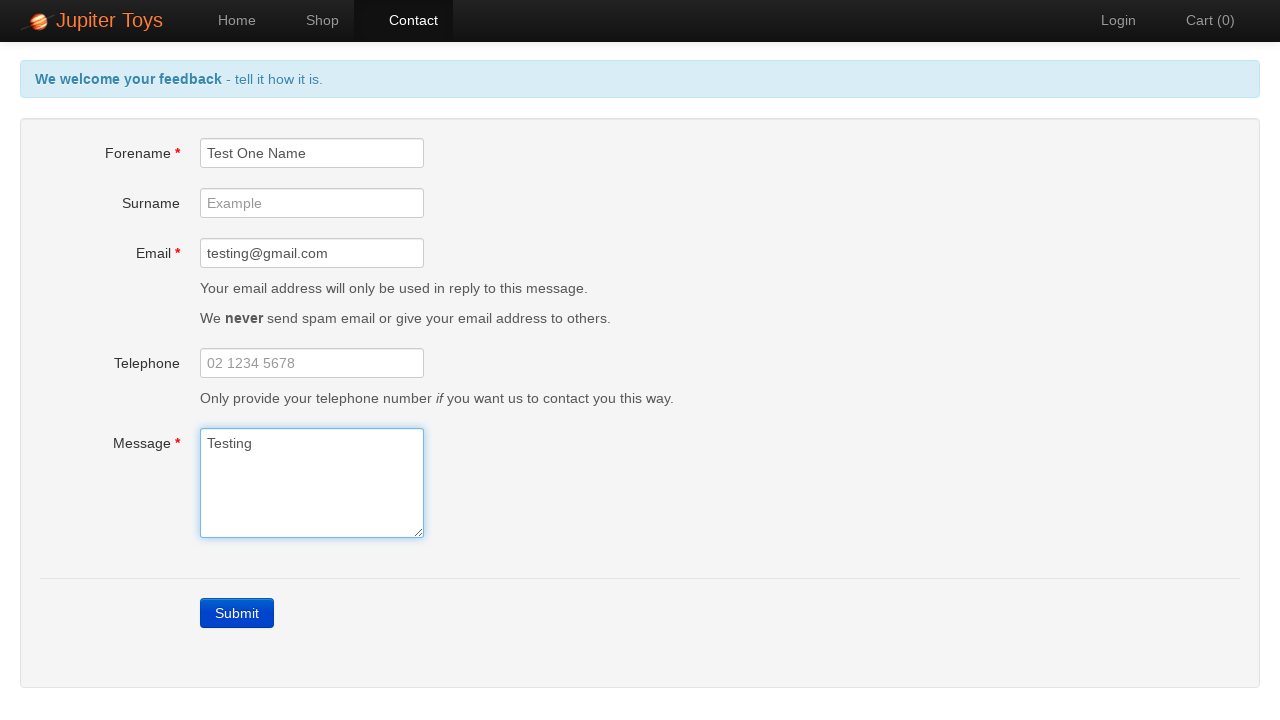